Tests navigation on Automation Exercise website by clicking on the Test Cases link/button using its class name locator

Starting URL: https://www.automationexercise.com/

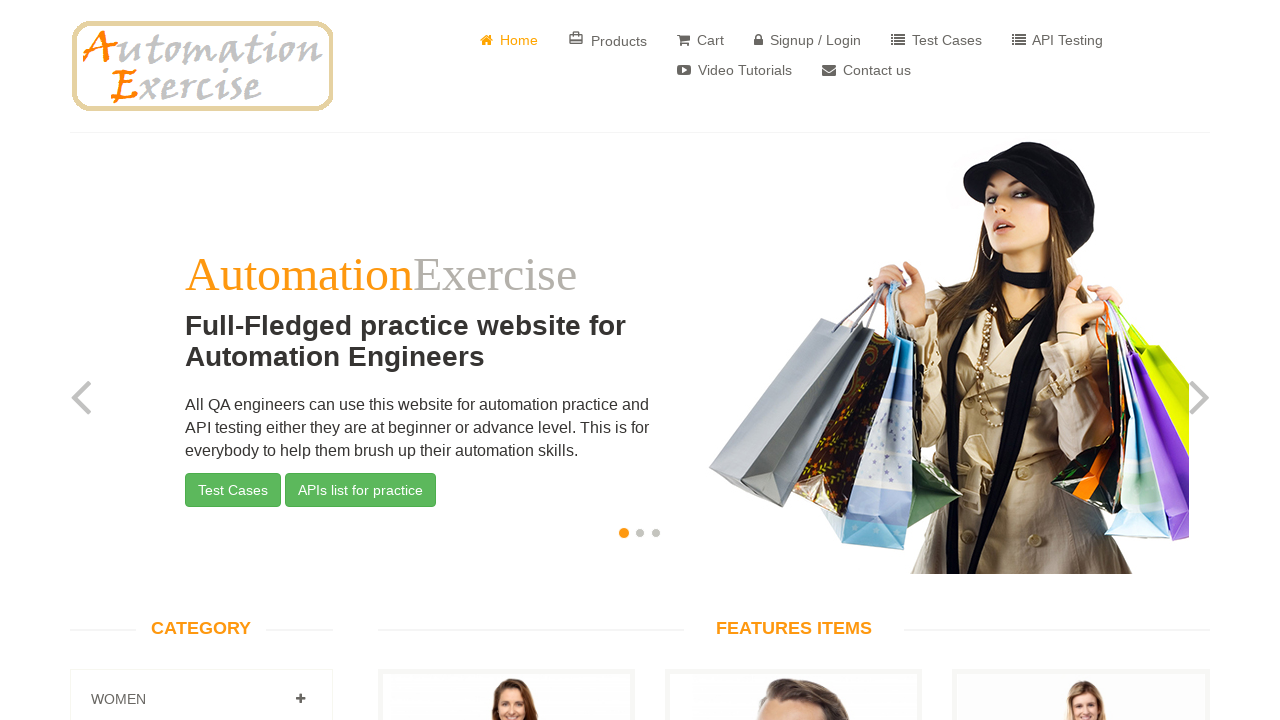

Clicked on the Test Cases button using class name locator at (233, 490) on .test_cases_list
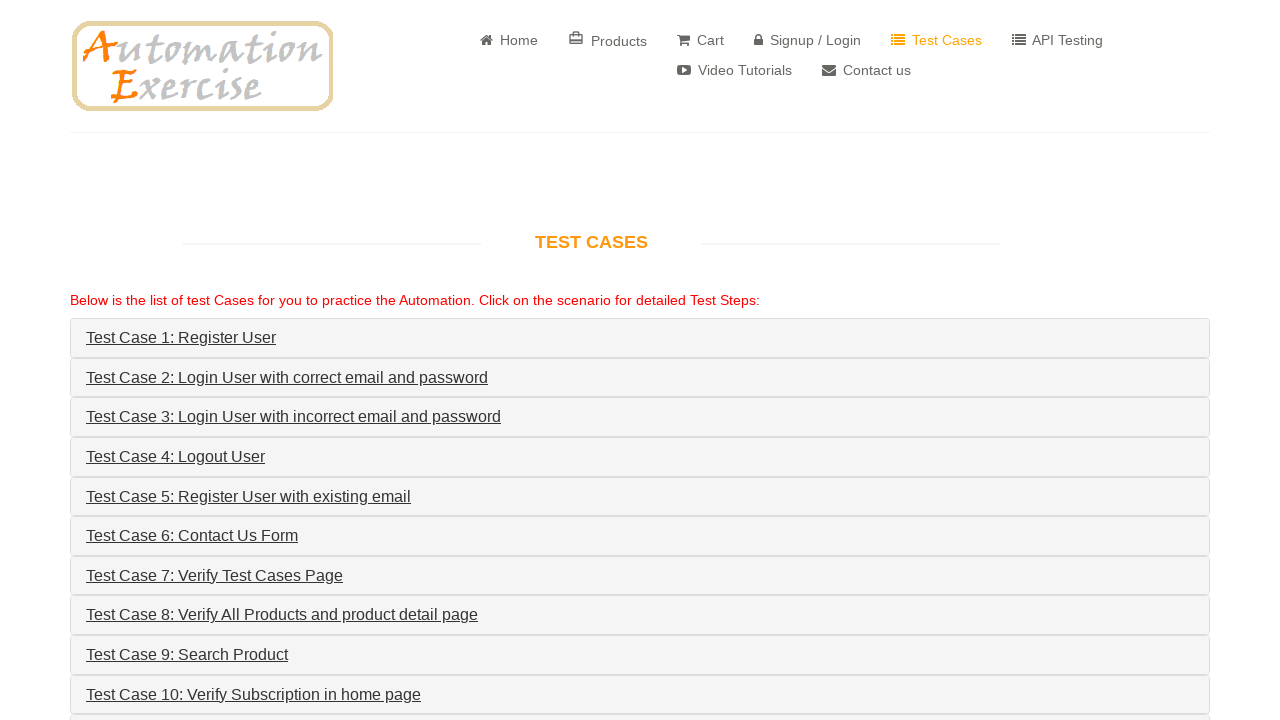

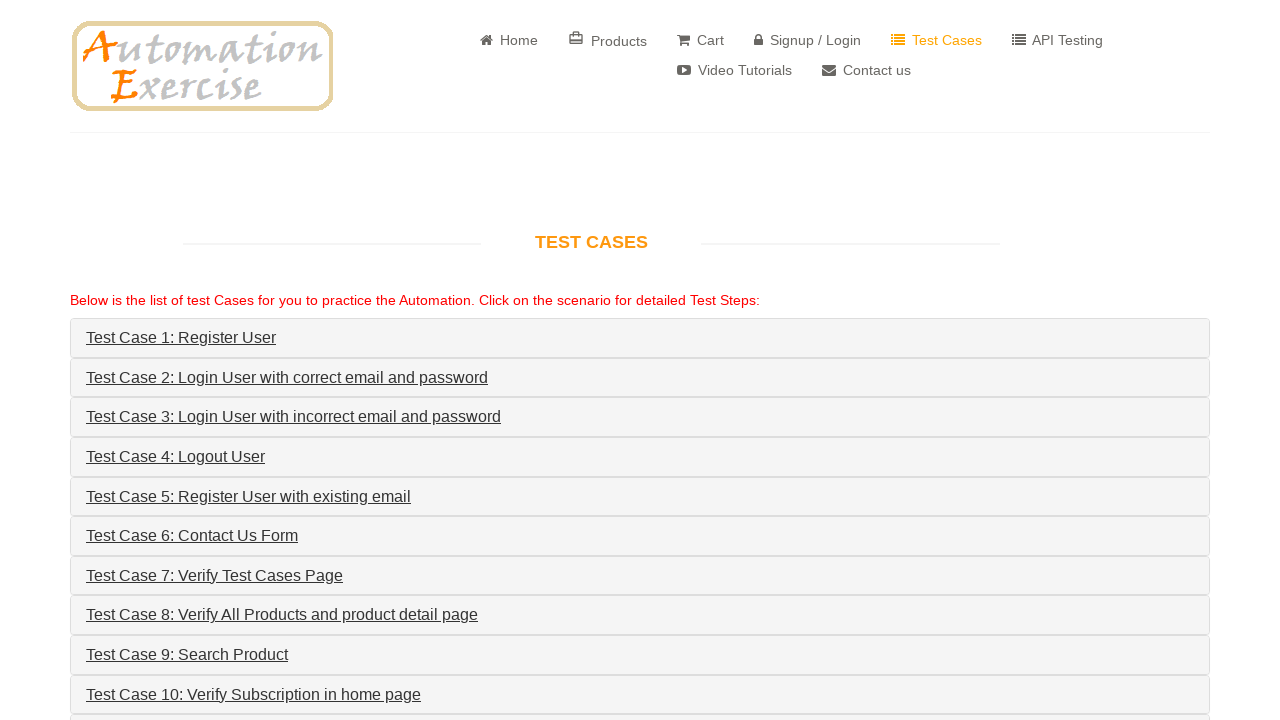